Verifies that an entry advertisement modal appears on first page load and can be closed by clicking the modal footer button

Starting URL: https://the-internet.herokuapp.com/entry_ad

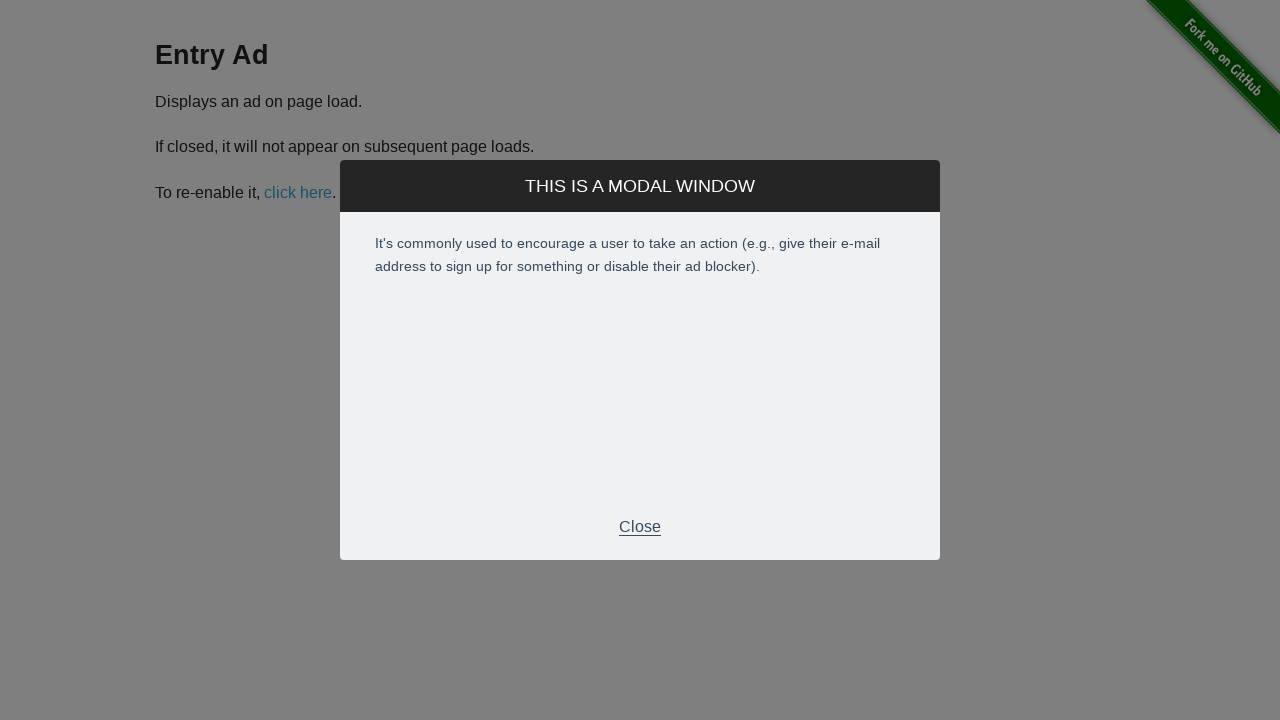

Entry advertisement modal appeared on page load
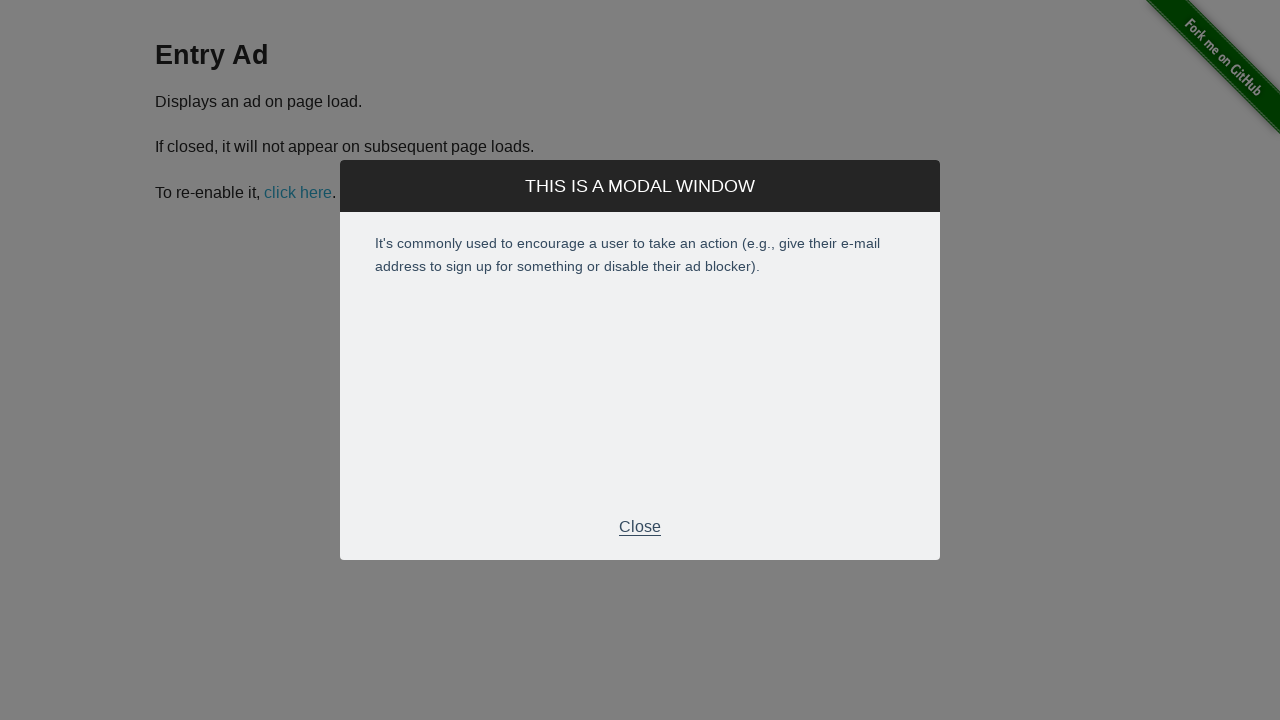

Clicked the modal footer button to close the advertisement at (640, 527) on .modal-footer
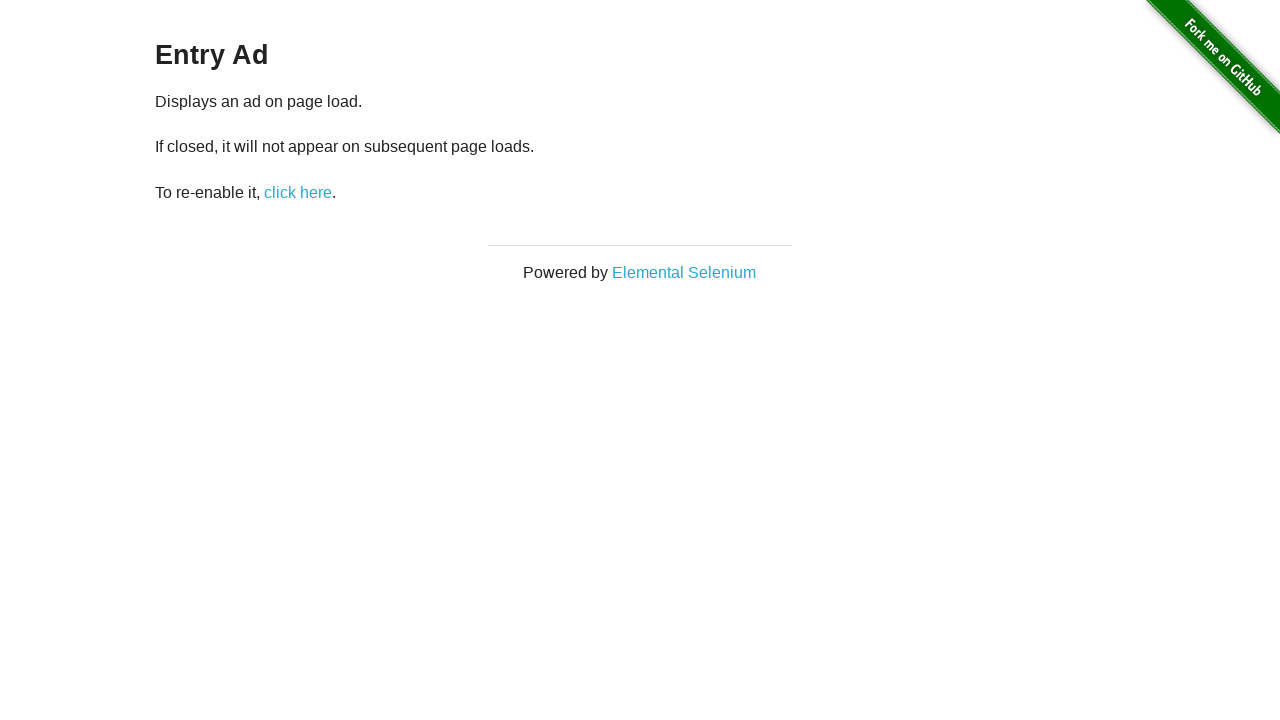

Advertisement modal closed successfully
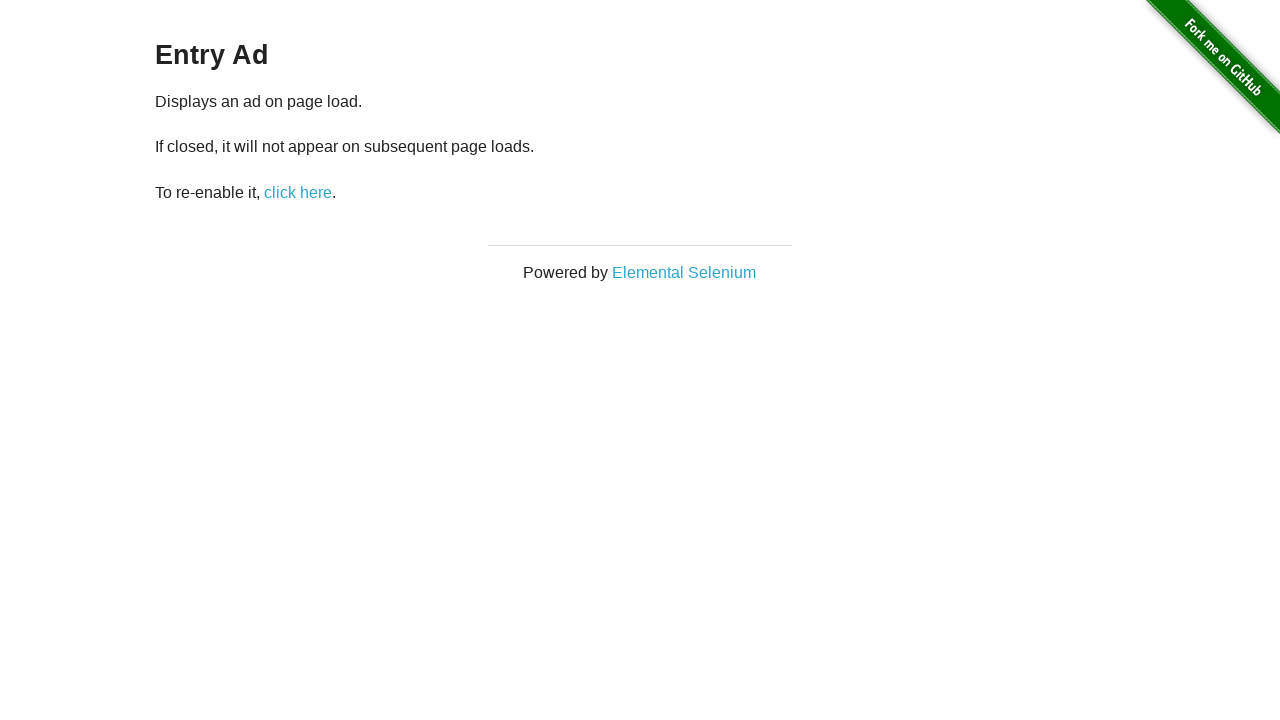

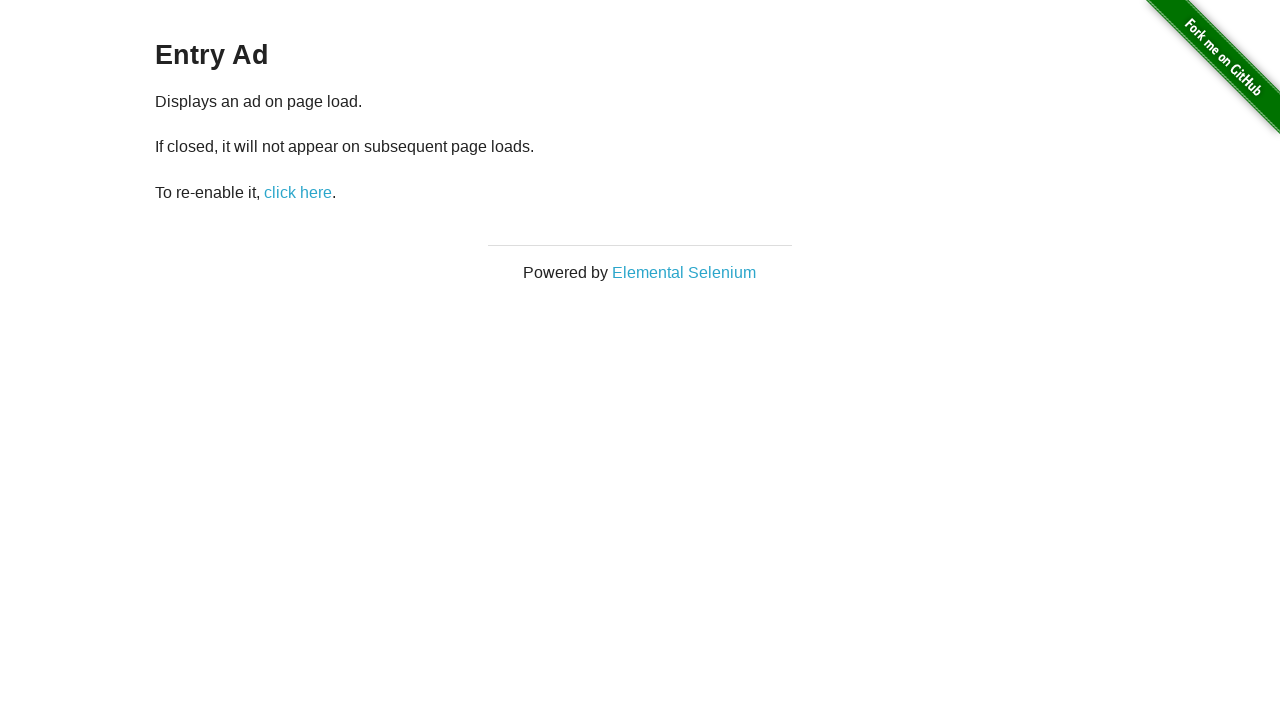